Navigates to the CoWIN website and clicks on FAQ and Partners links in the navigation menu, opening new tabs

Starting URL: https://www.cowin.gov.in/

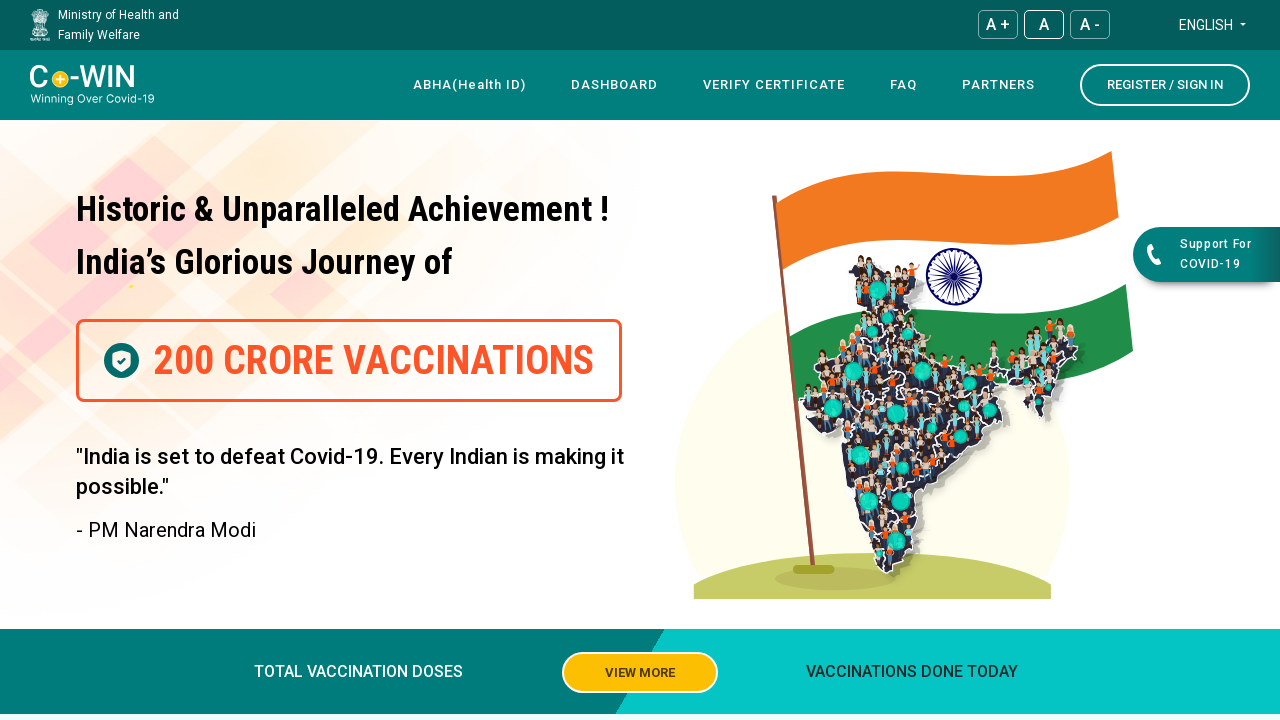

Navigated to CoWIN website
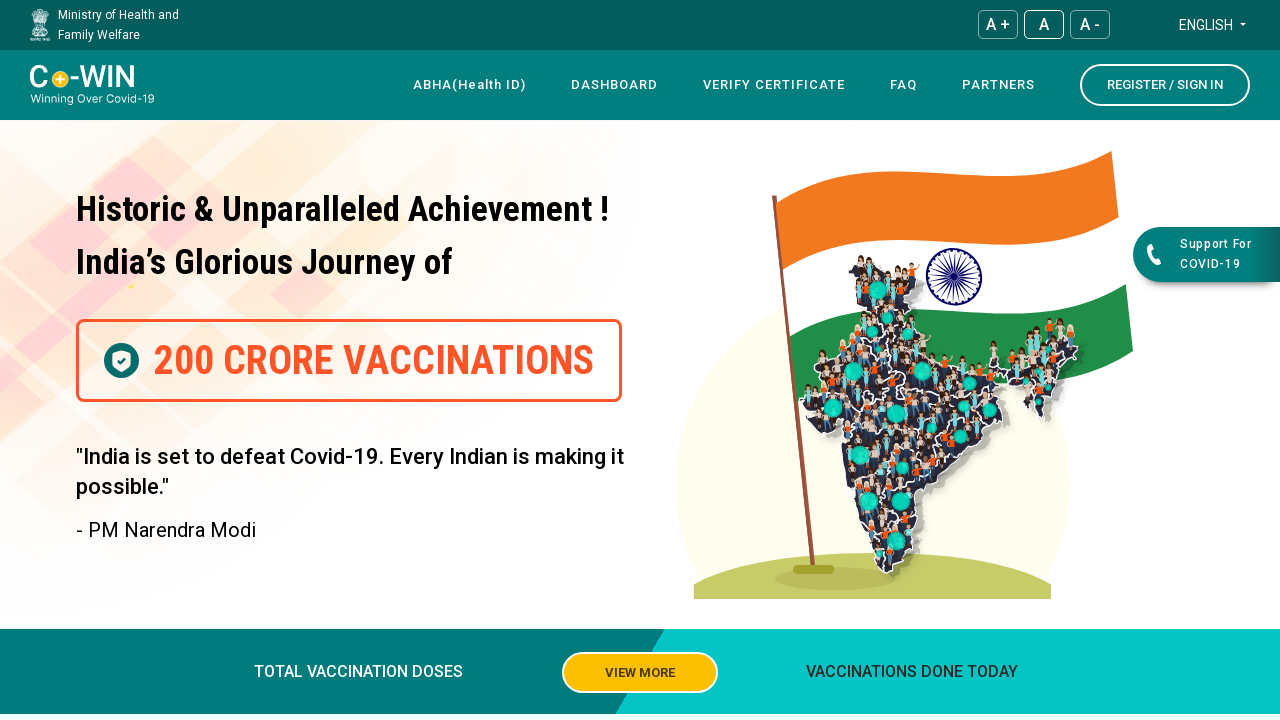

Clicked on FAQ link in navigation menu at (904, 85) on xpath=//*[@id='navbar']/div[4]/div/div[1]/div/nav/div[3]/div/ul/li[4]/a
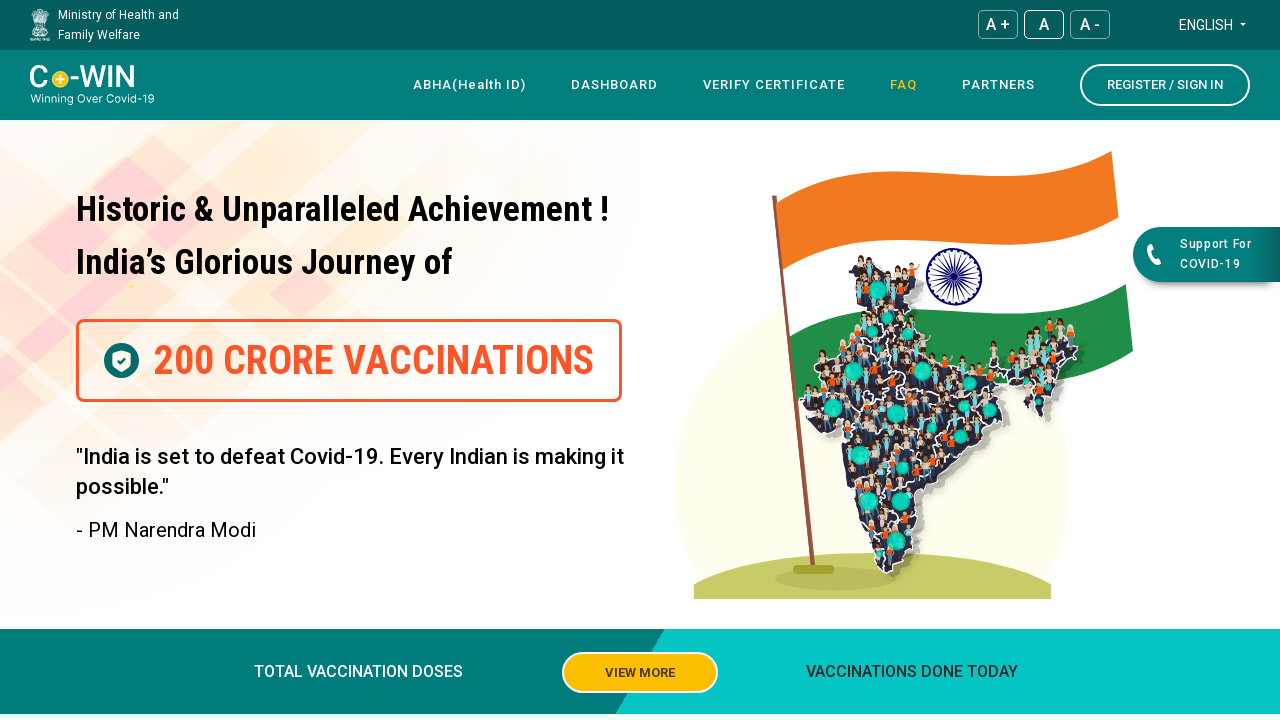

Clicked on Partners link in navigation menu at (998, 85) on xpath=//*[@id="navbar"]/div[4]/div/div[1]/div/nav/div[3]/div/ul/li[5]/a
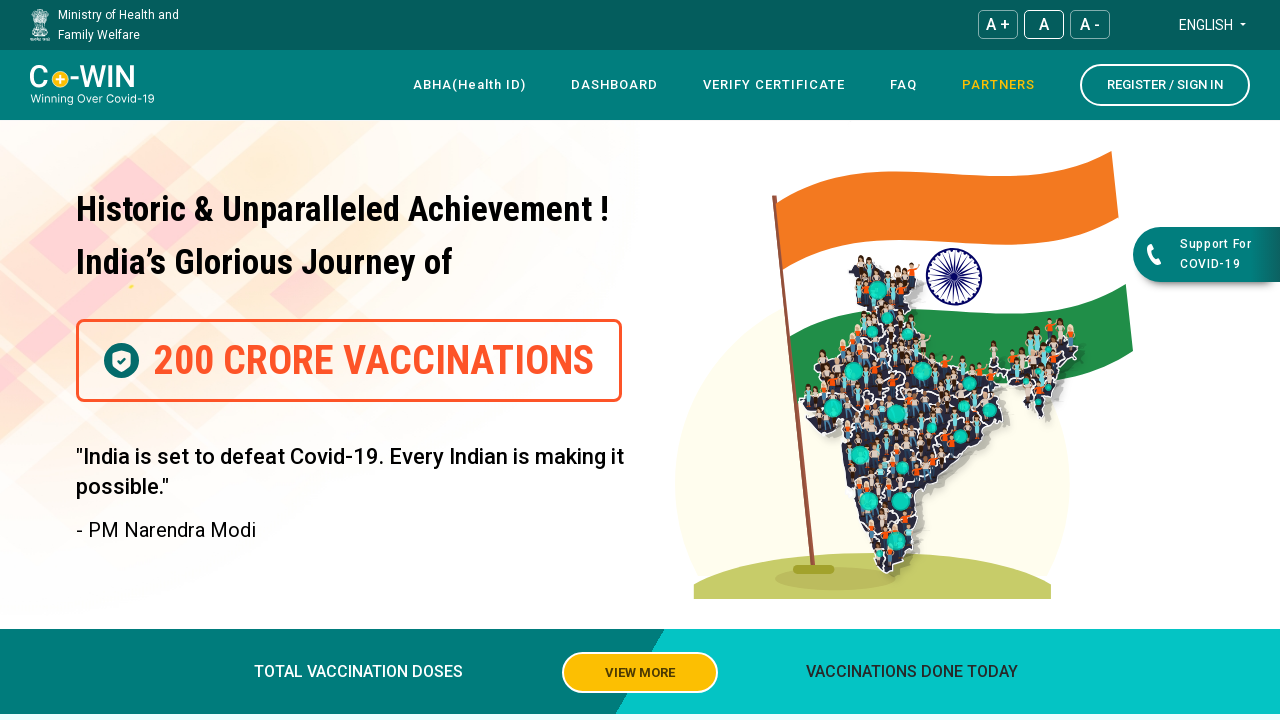

Waited 3 seconds for new tabs to open
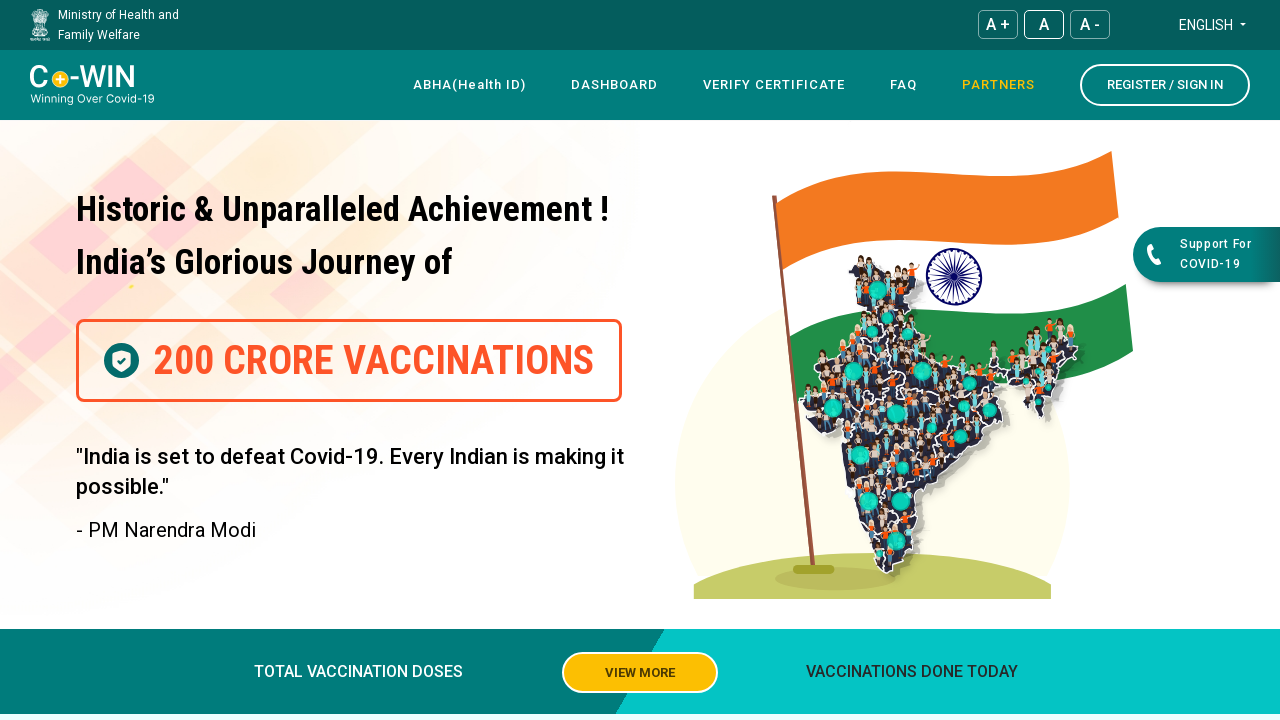

Retrieved all open pages/tabs (3 total)
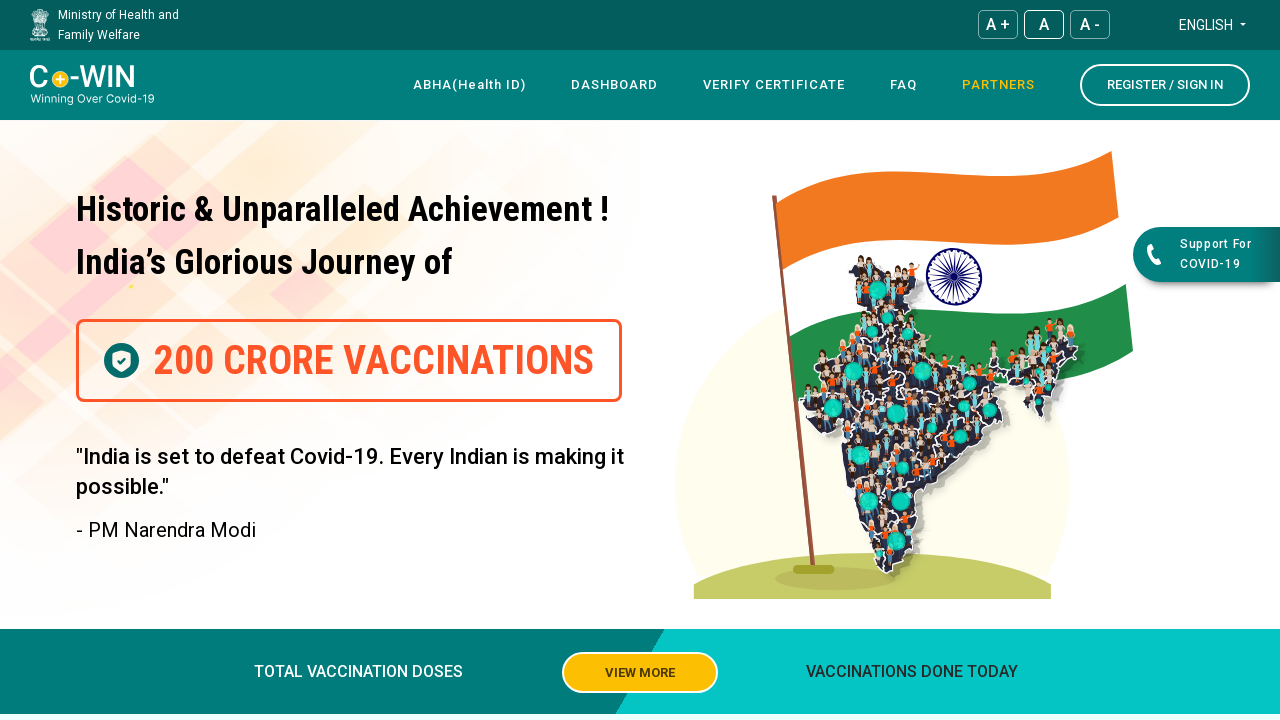

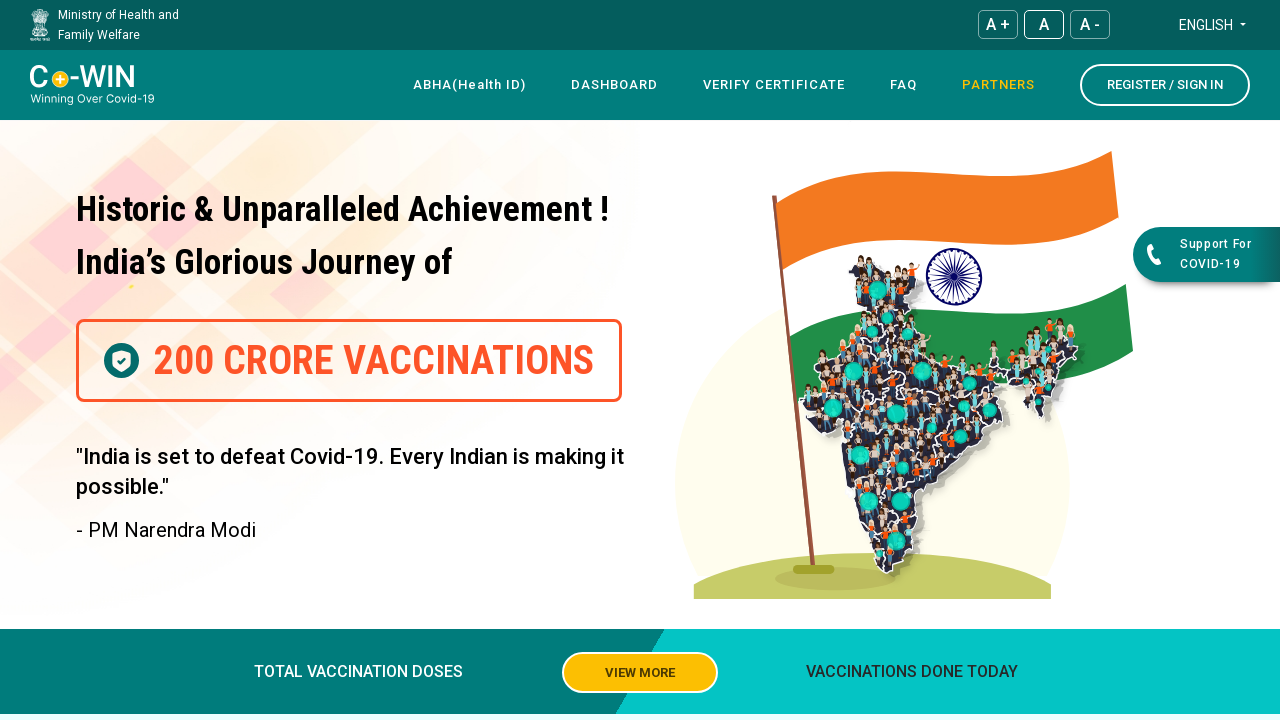